Navigates to the NRL Fantasy match centre page, waits for match links to load, then clicks on the first match to verify the match stats page loads correctly with player data.

Starting URL: https://fantasy.nrl.com/match-centre

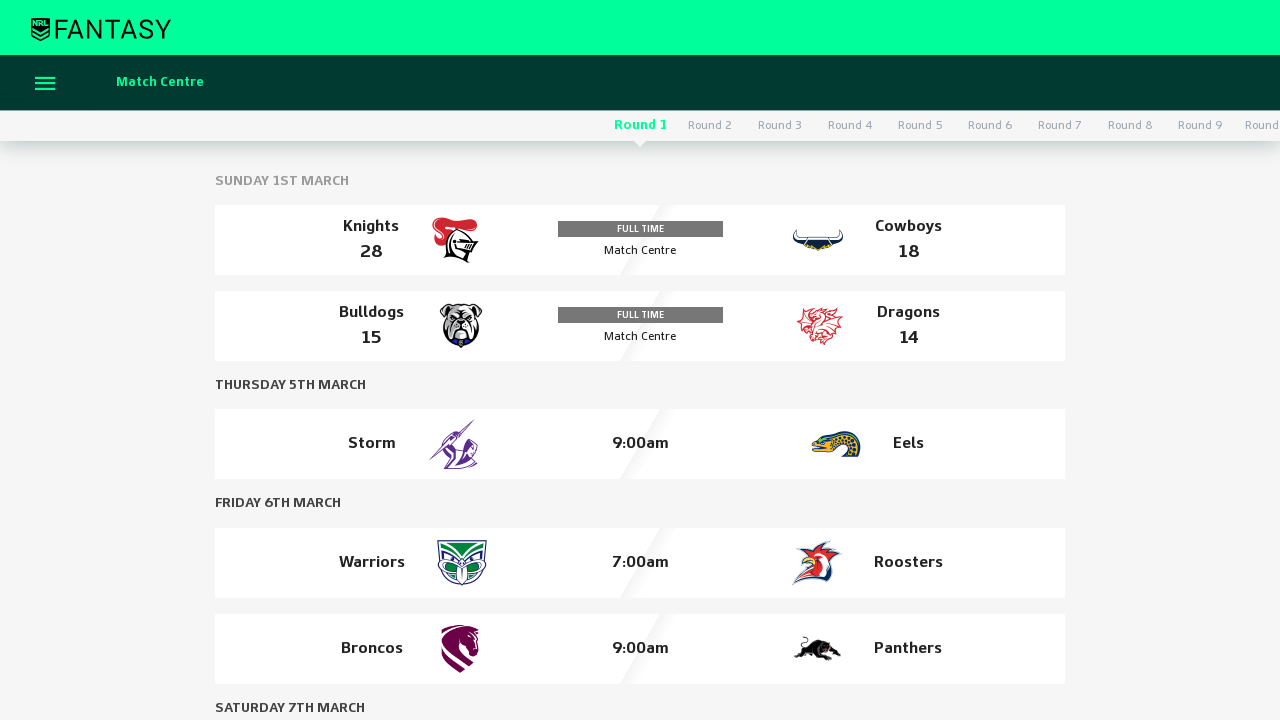

Waited for match links to load on match centre page
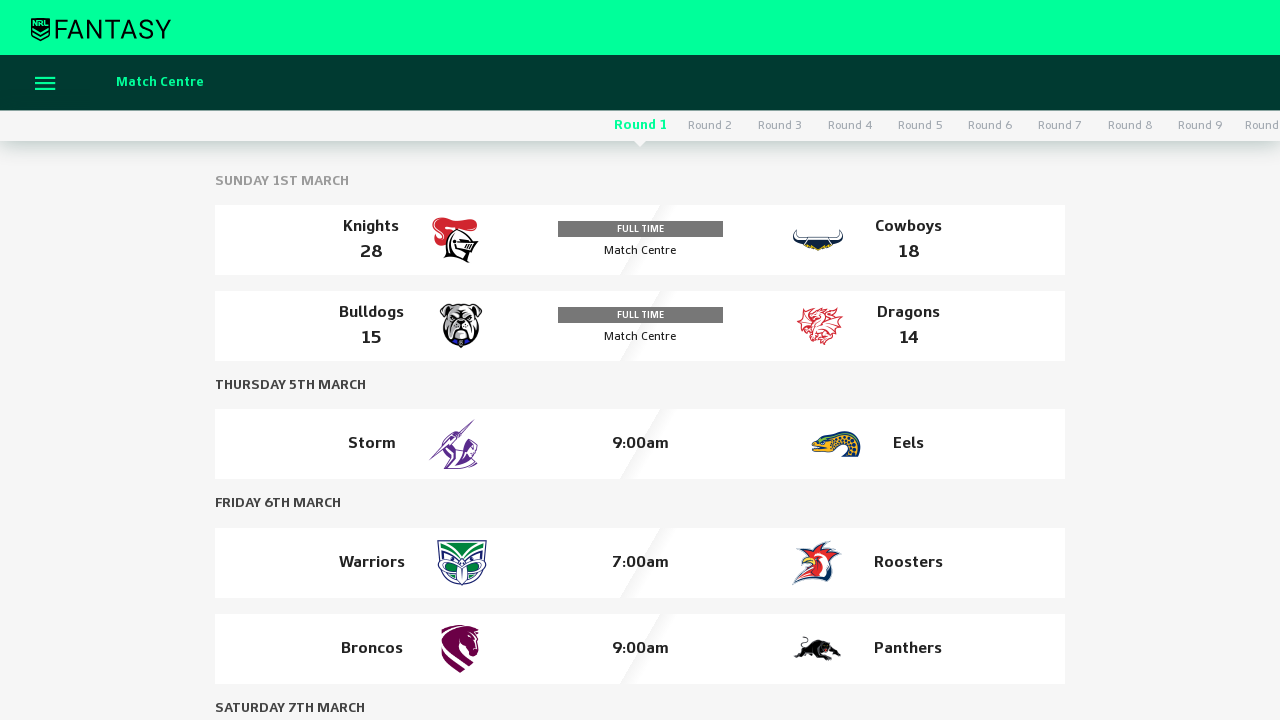

Clicked on the first match link to navigate to match details at (640, 240) on a.match-data >> nth=0
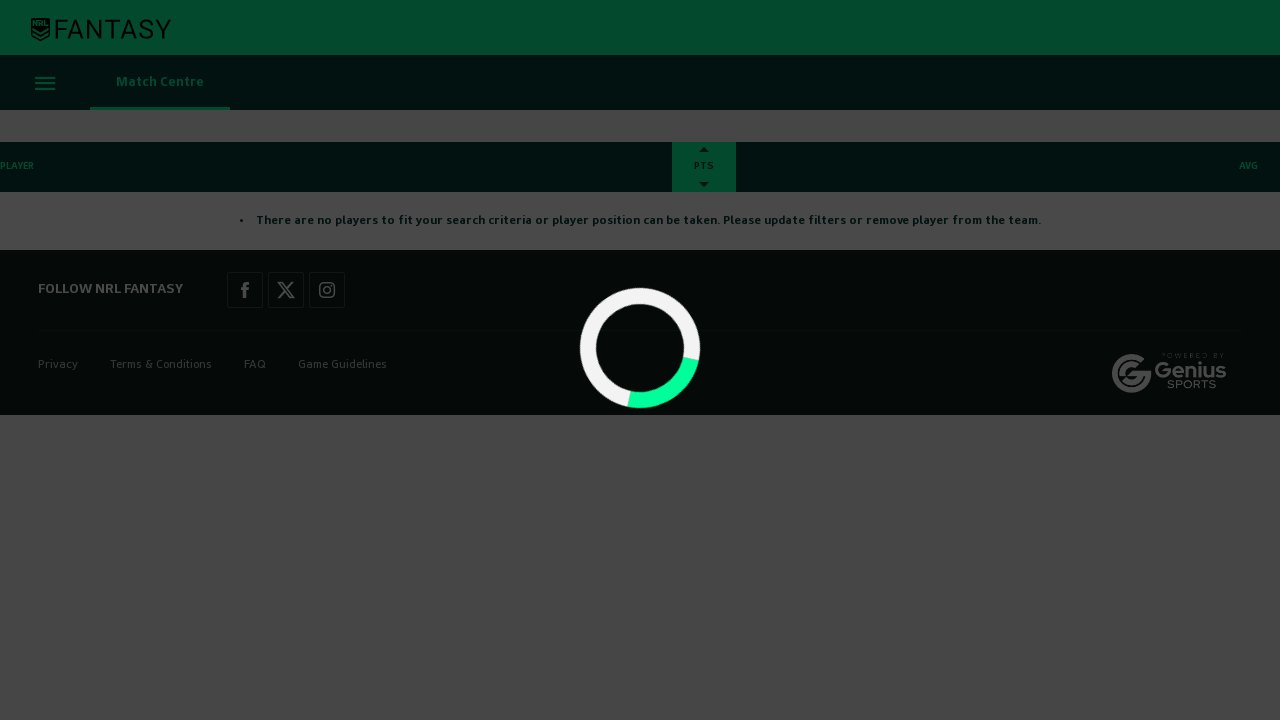

Waited for match stats table to load on match details page
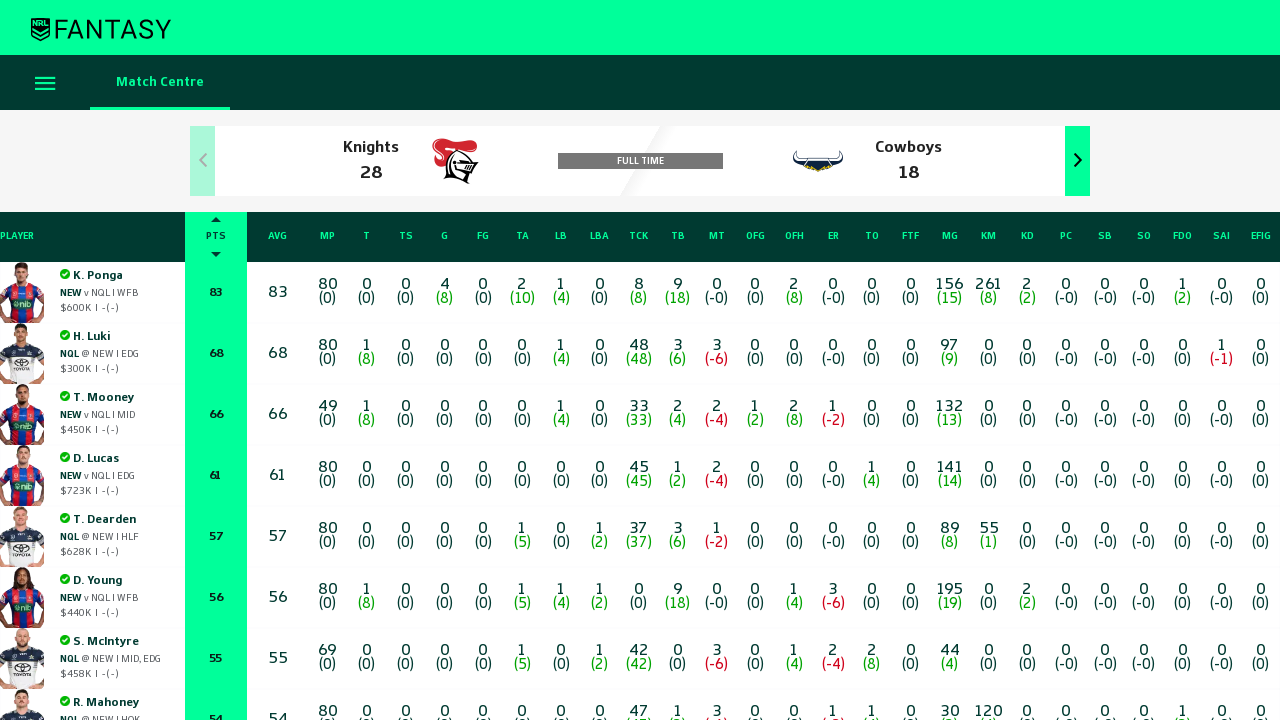

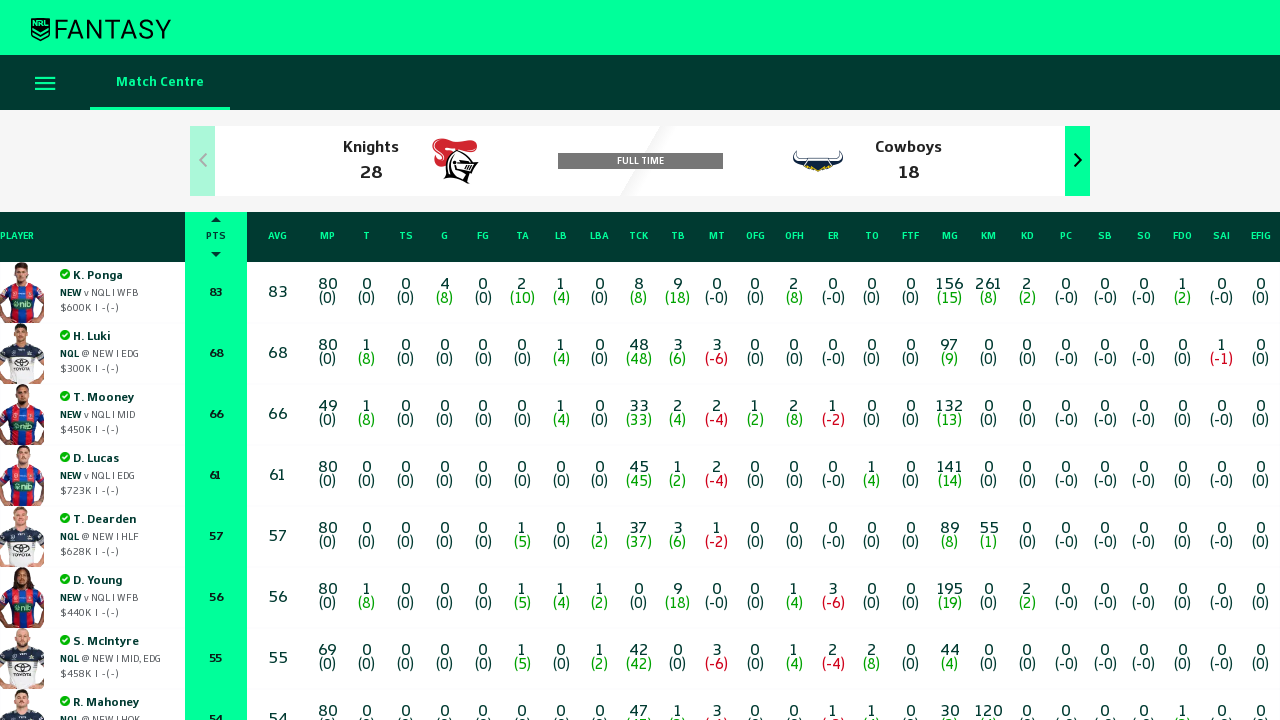